Navigates to the Magnus Jala Technologies website, maximizes the window, and retrieves the page title and current URL for verification.

Starting URL: https://magnus.jalatechnologies.com/

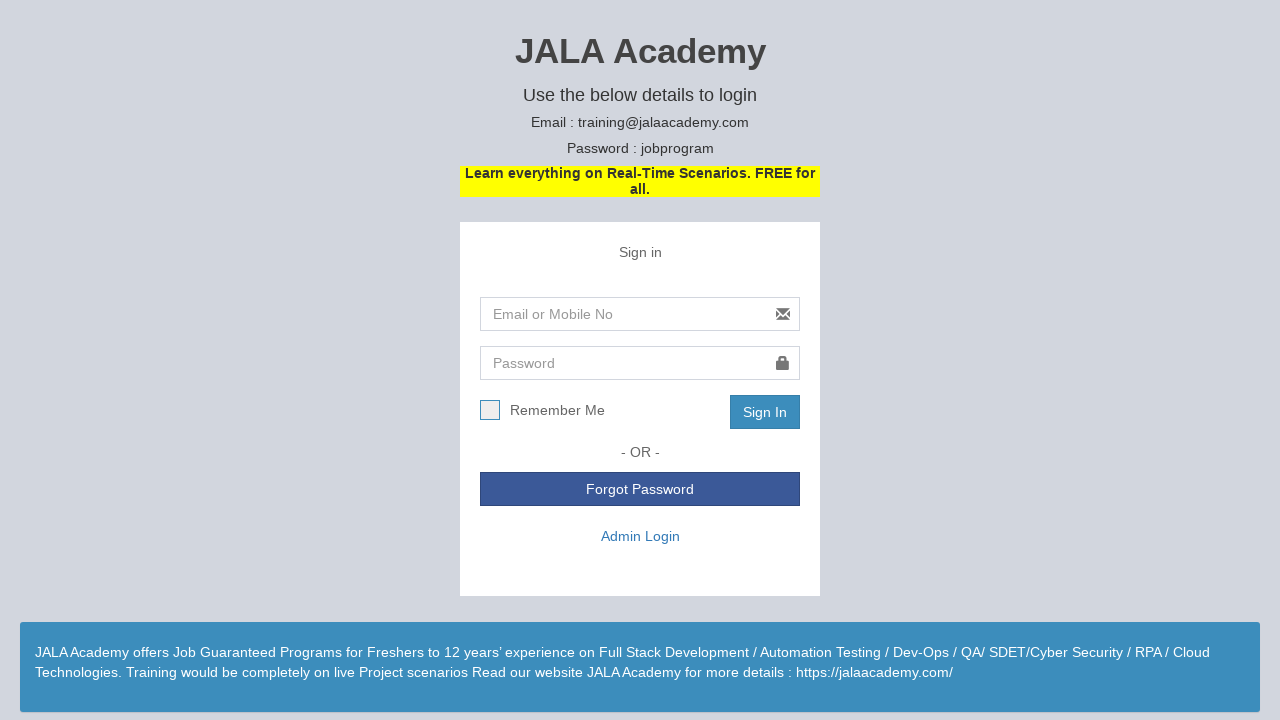

Set viewport size to 1920x1080 to simulate window maximize
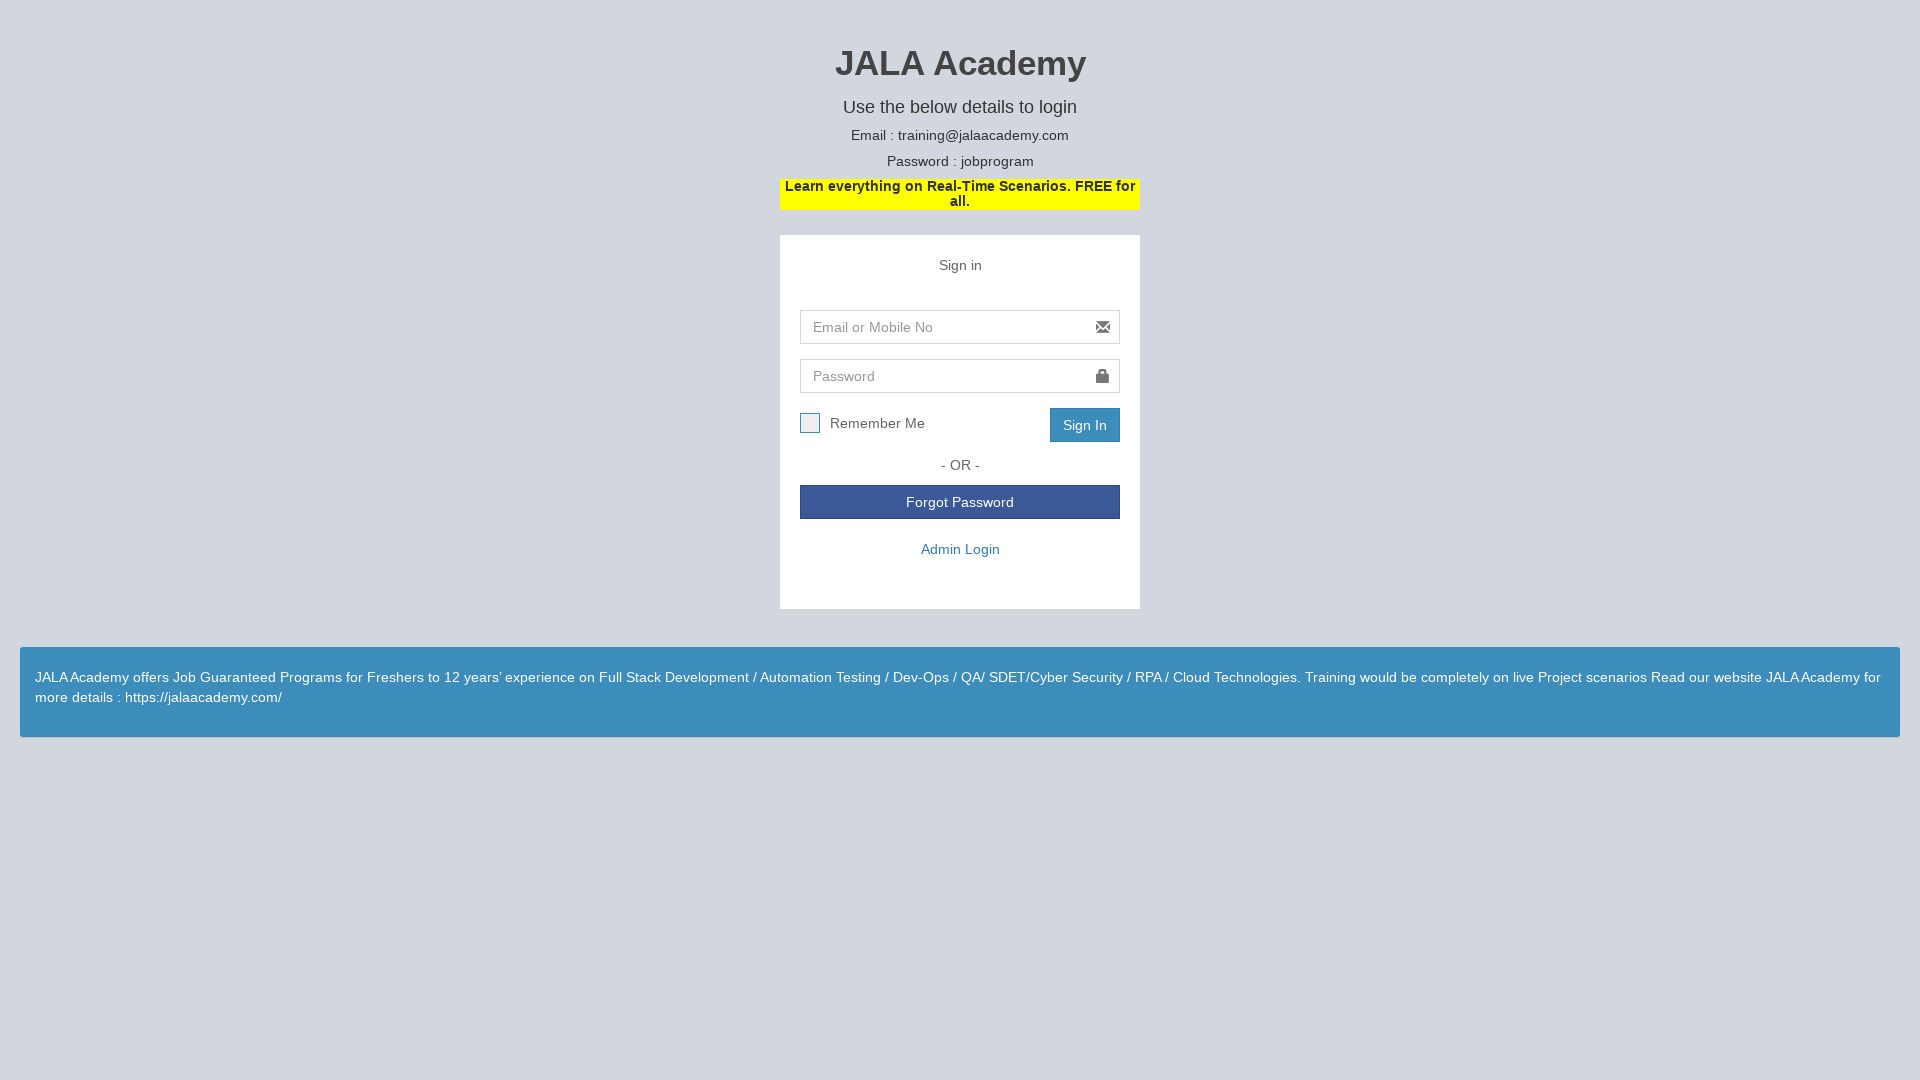

Waited for page to load (domcontentloaded state)
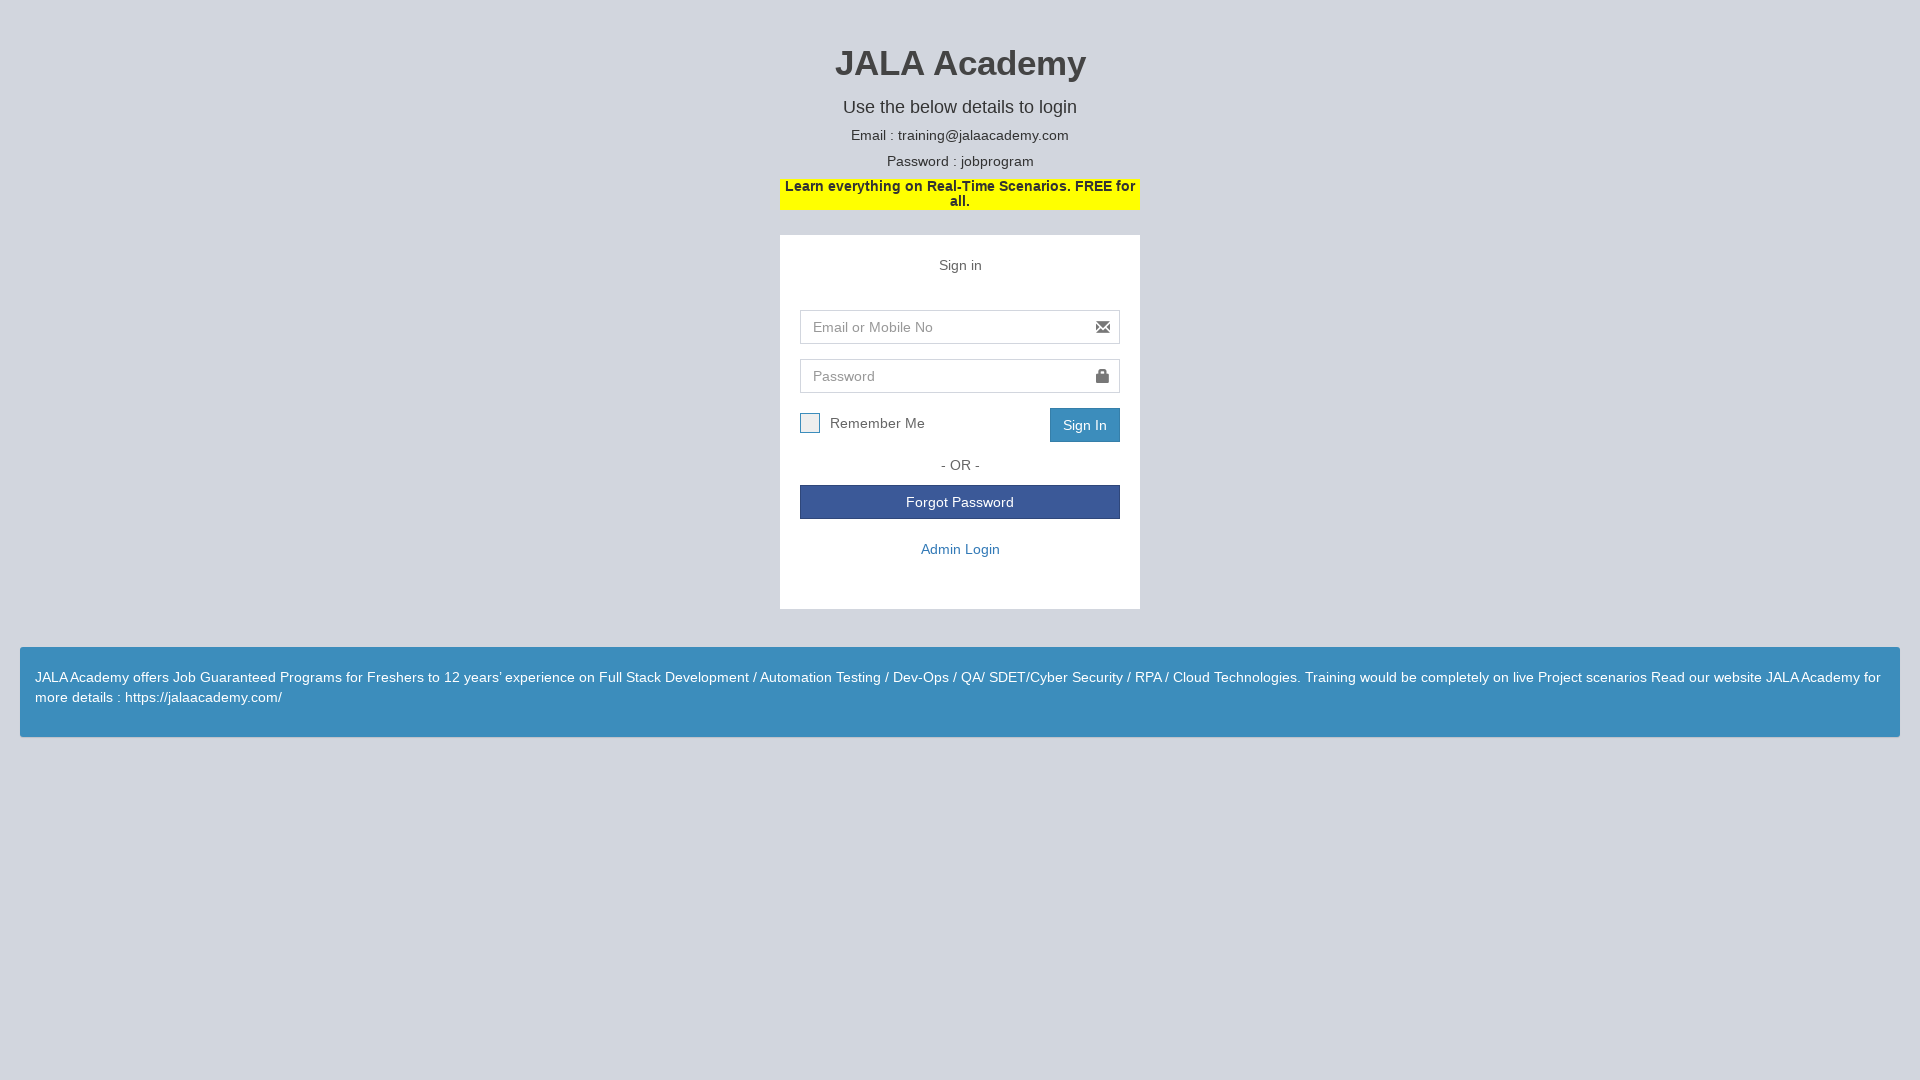

Retrieved page title: Login
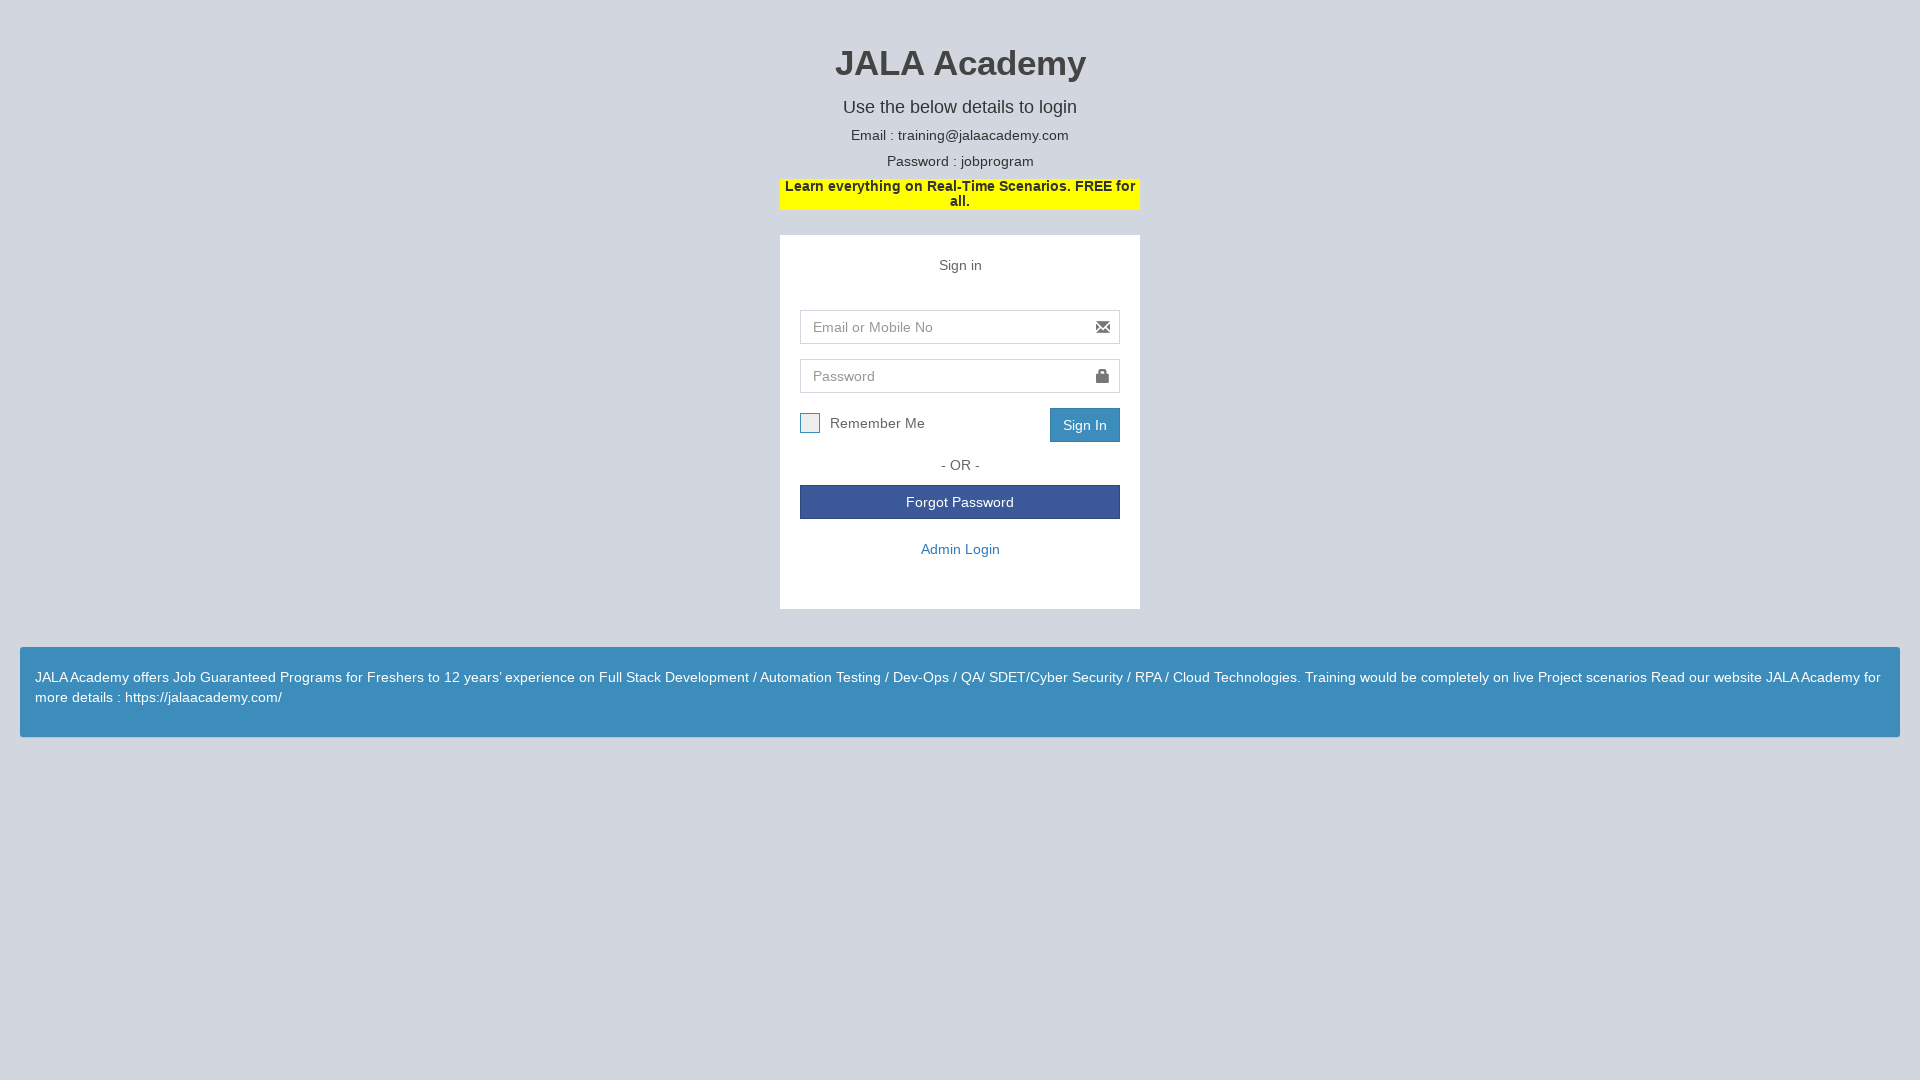

Retrieved current URL: https://magnus.jalatechnologies.com/
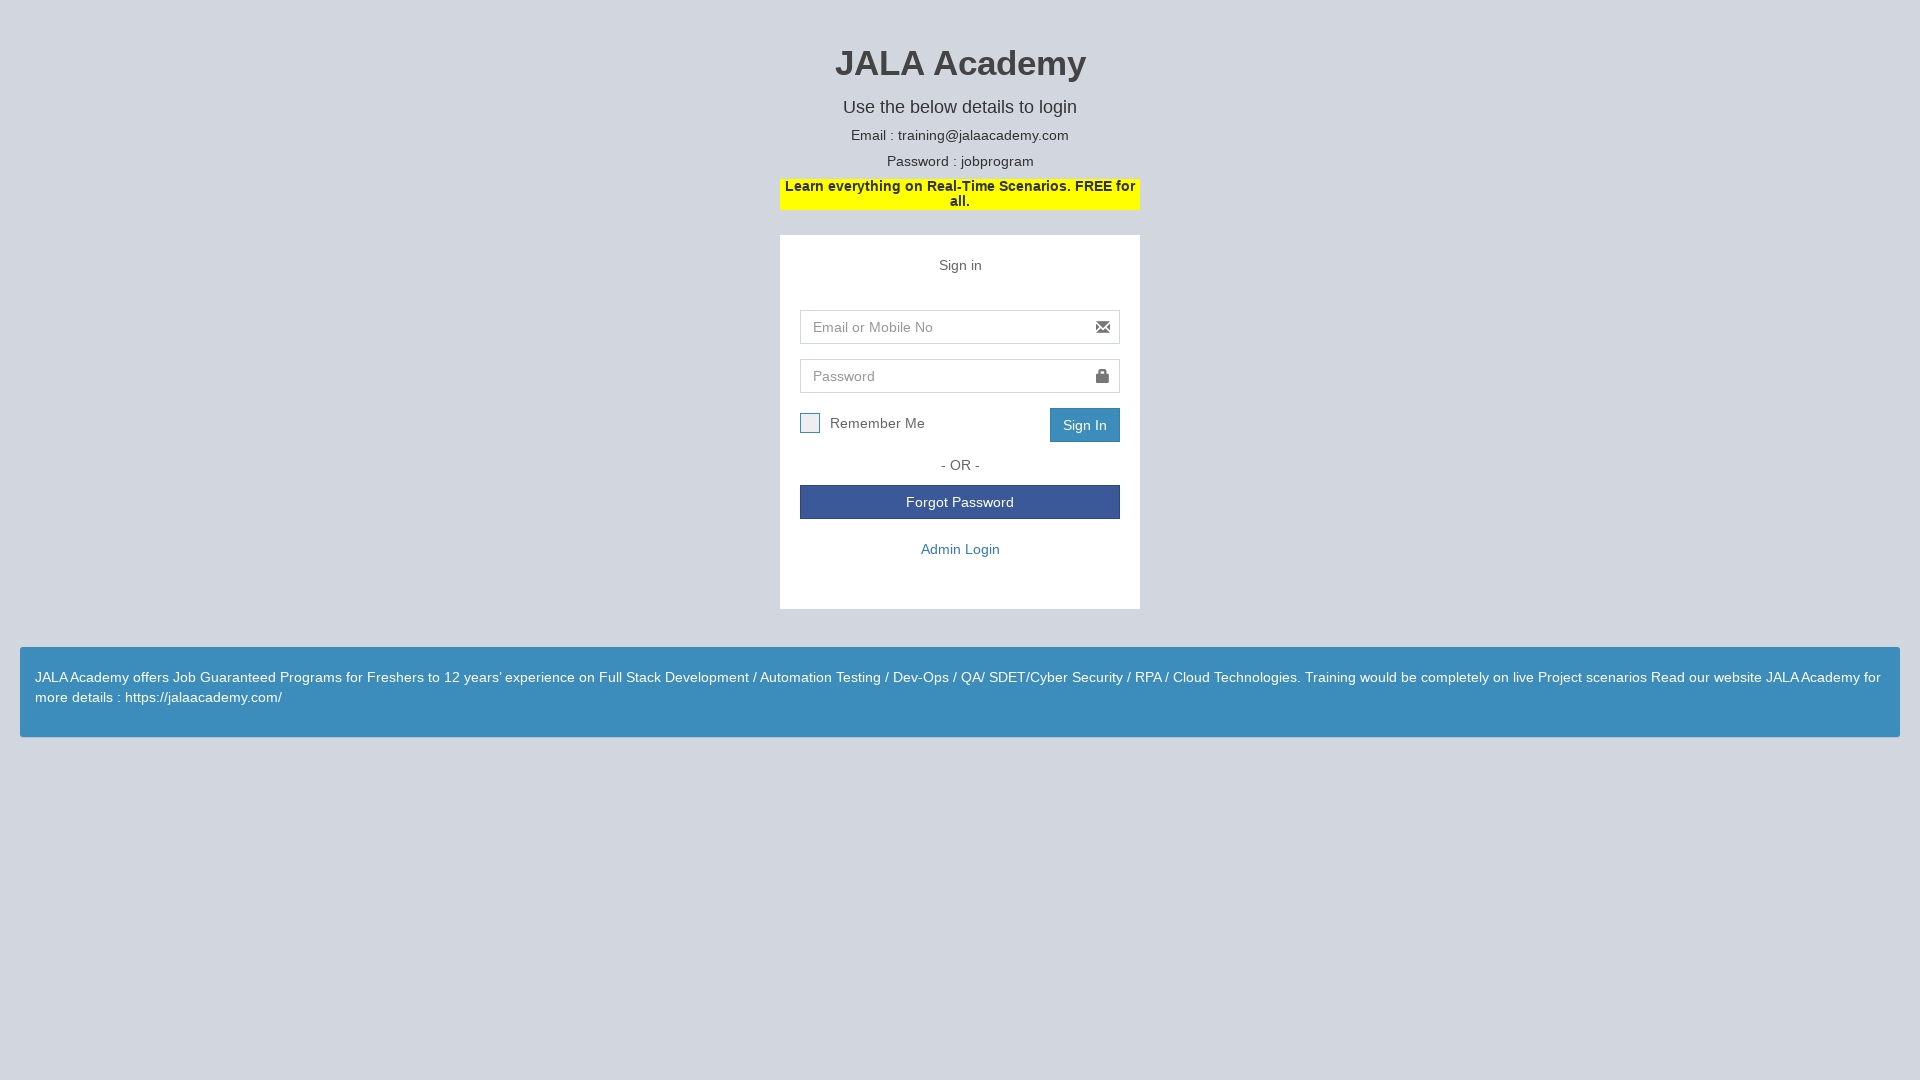

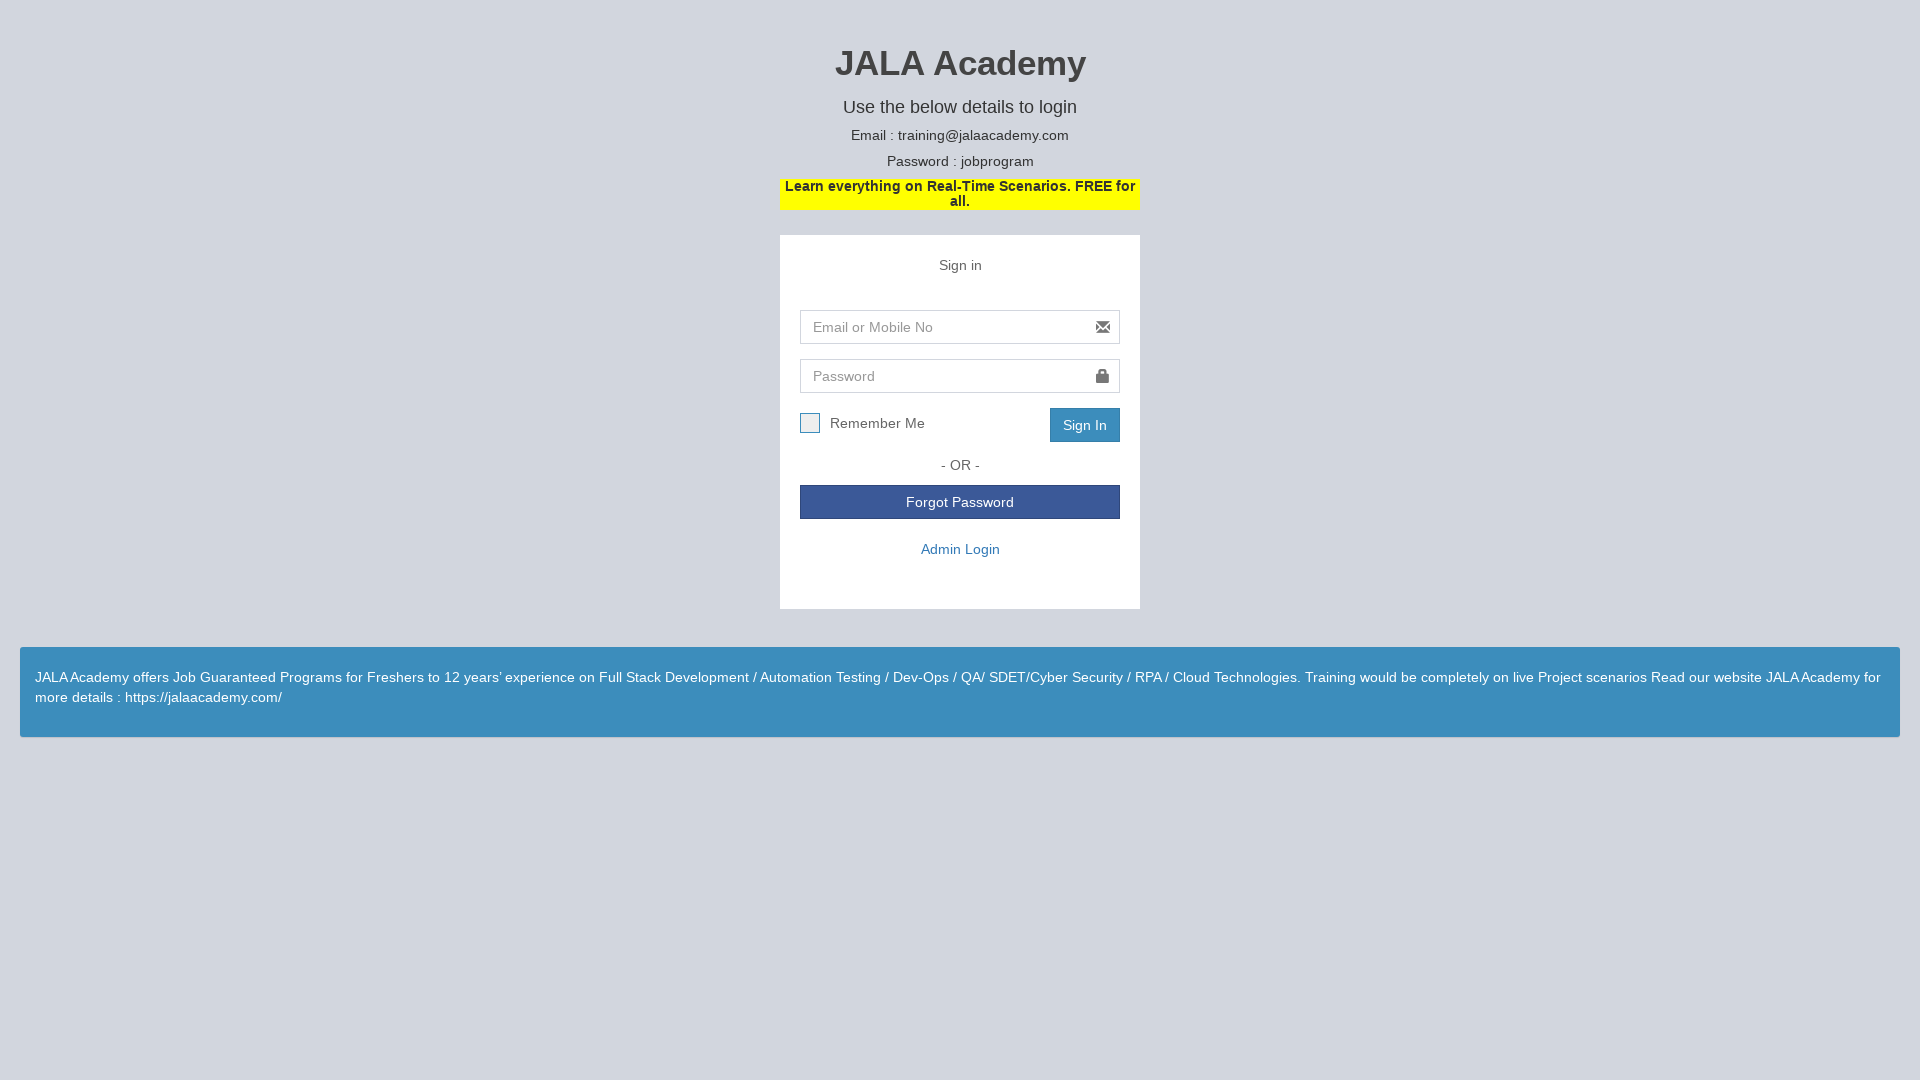